Tests checkbox select and deselect functionality by verifying initial states and toggling both checkboxes

Starting URL: https://the-internet.herokuapp.com/checkboxes

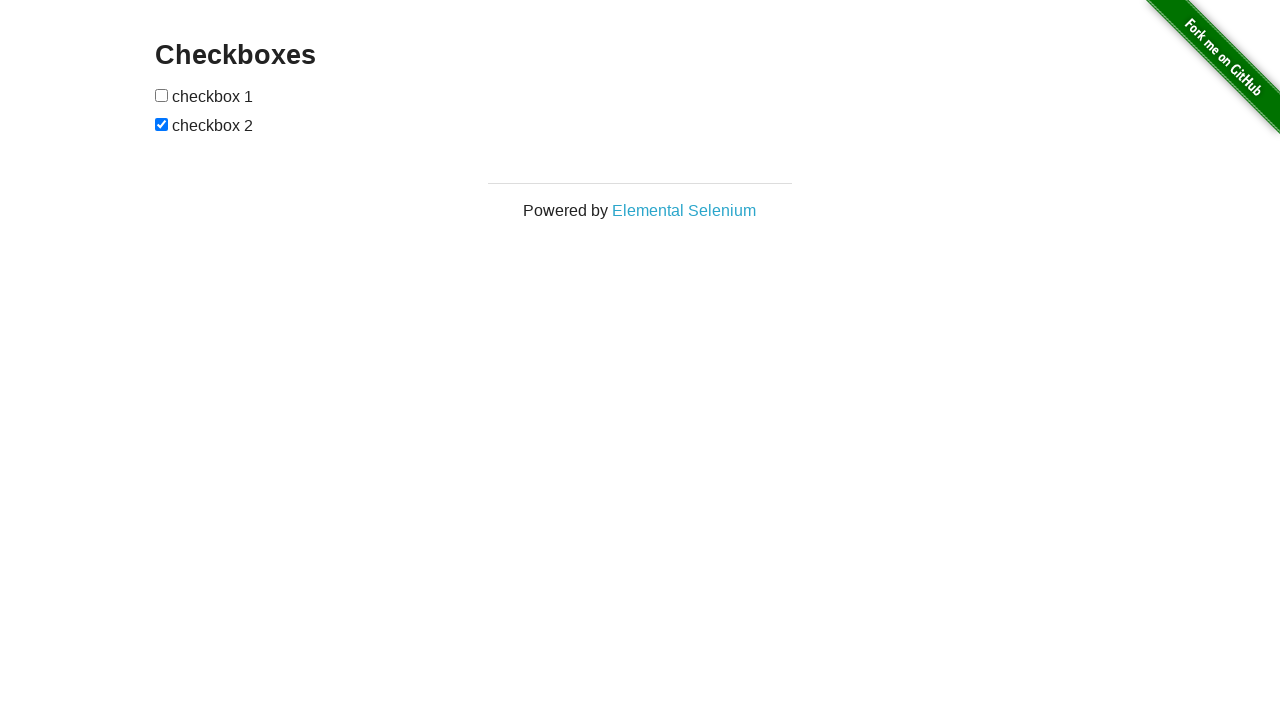

Waited for checkbox 1 to be visible
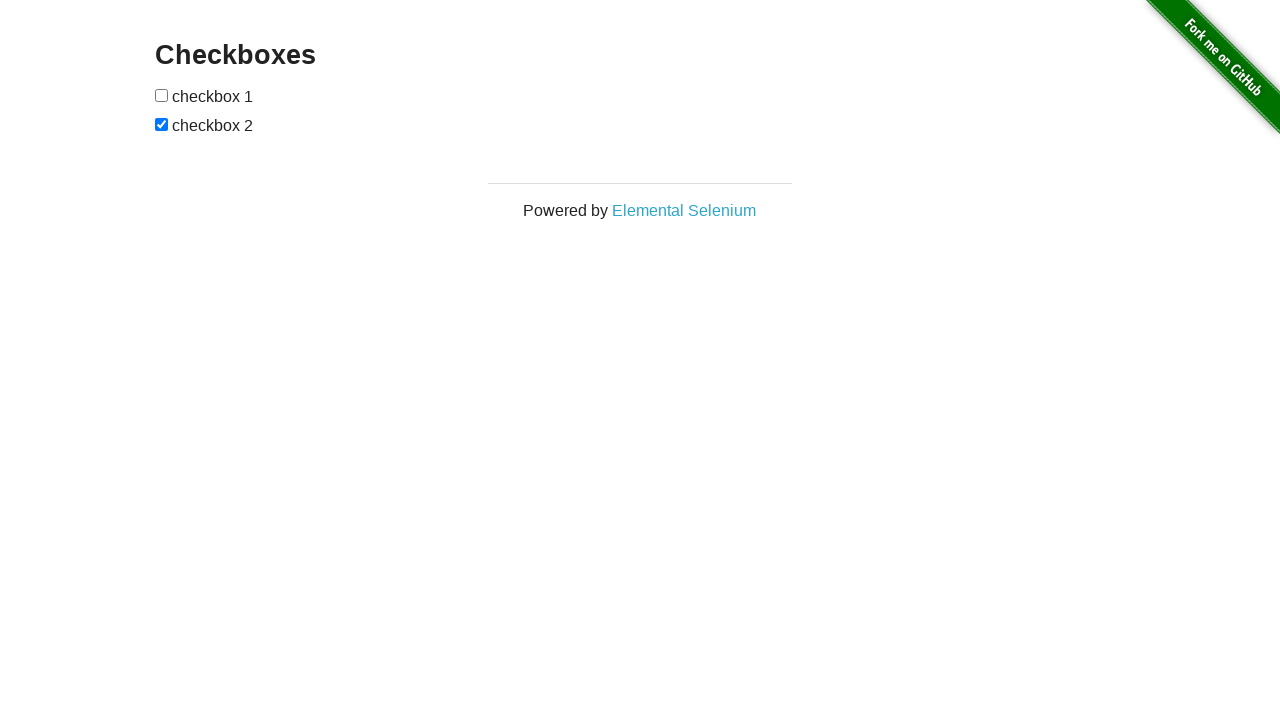

Verified checkbox 1 is initially unchecked
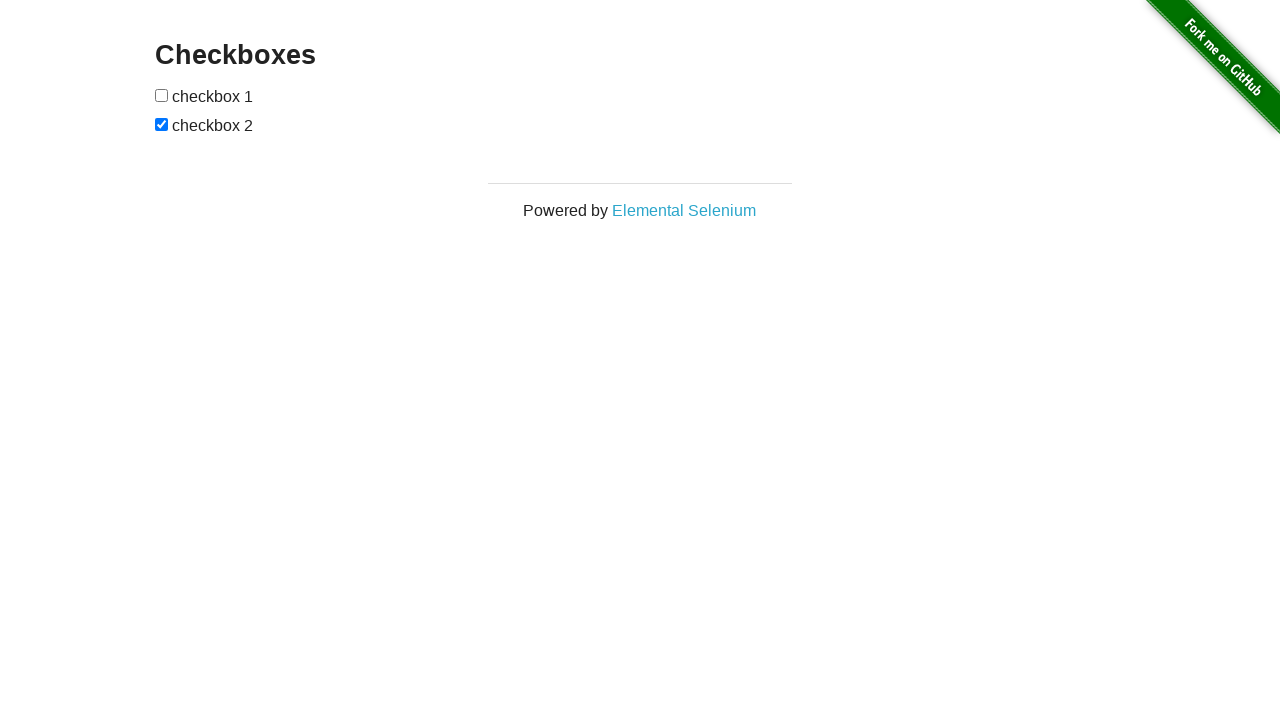

Waited for checkbox 2 to be visible
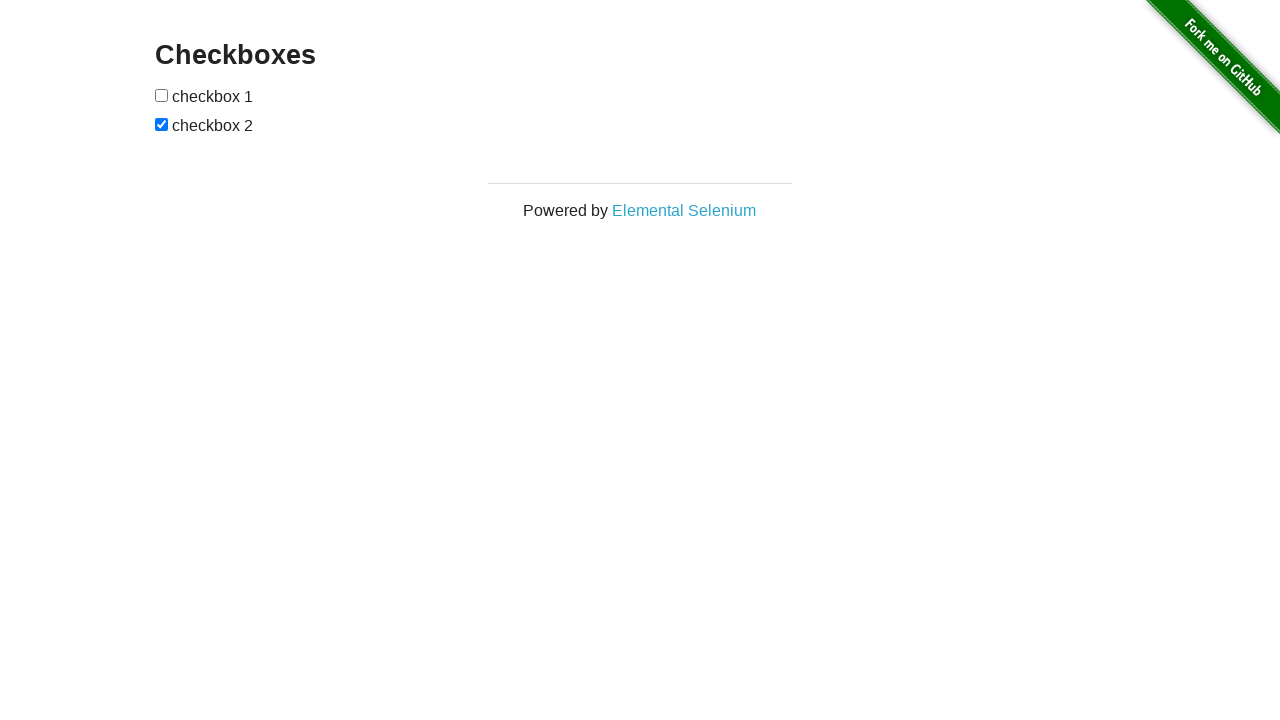

Verified checkbox 2 is initially checked
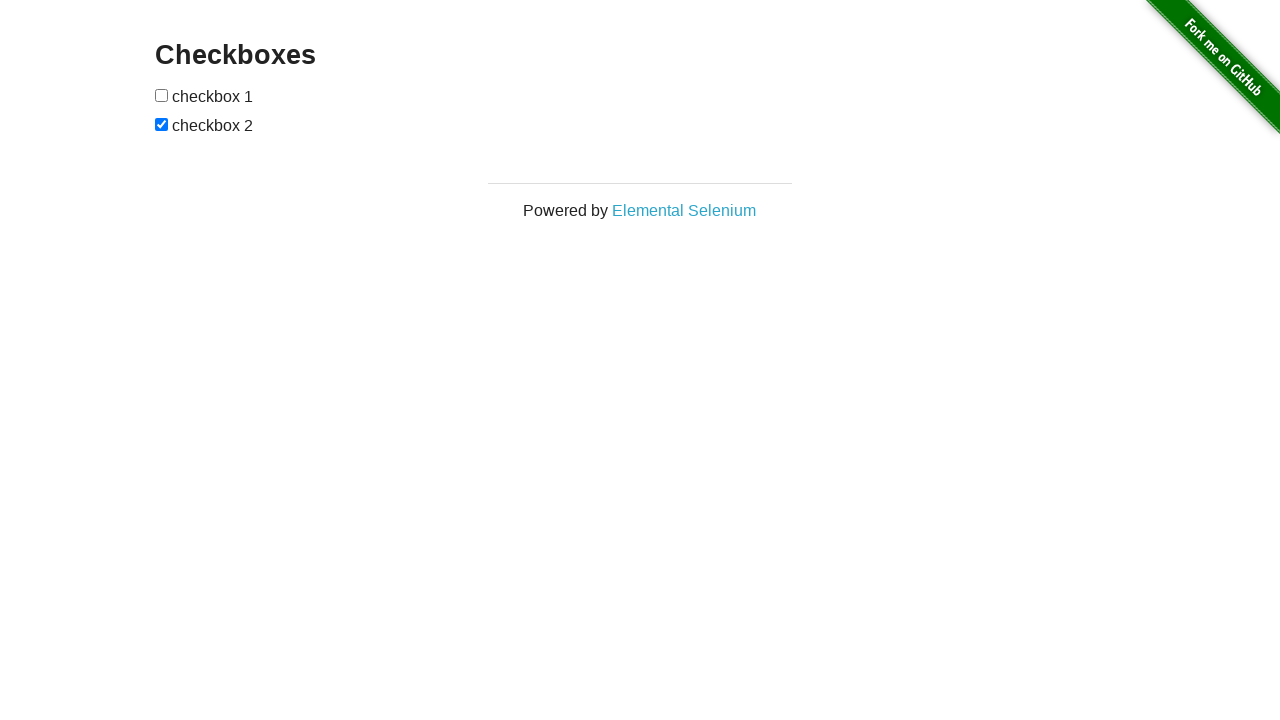

Clicked checkbox 1 to select it at (162, 95) on xpath=//input[1]
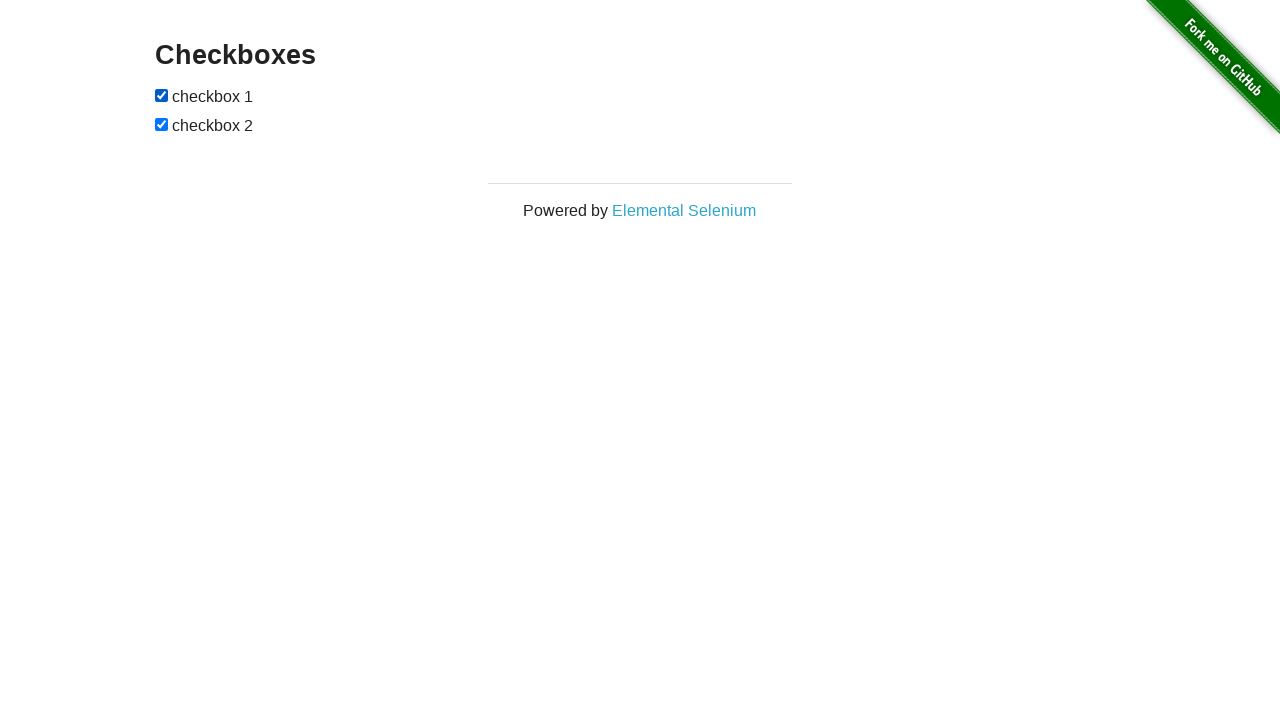

Verified checkbox 1 is now checked
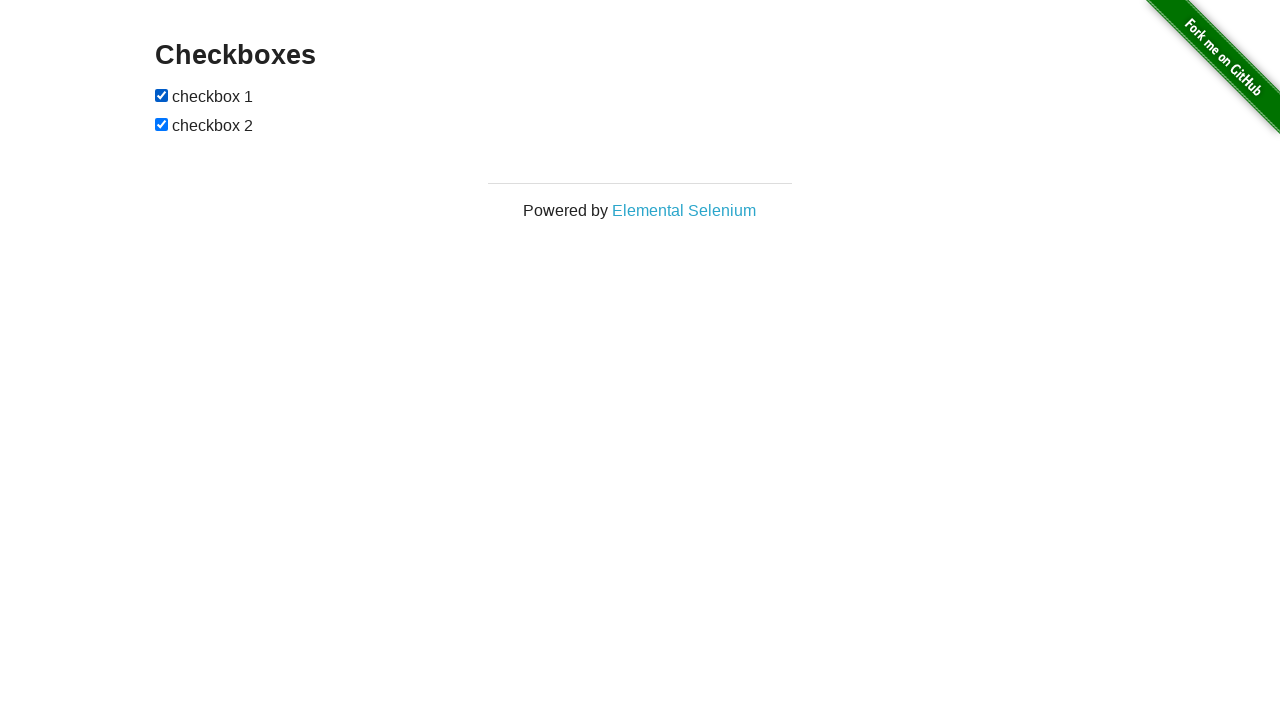

Clicked checkbox 2 to deselect it at (162, 124) on xpath=//input[2]
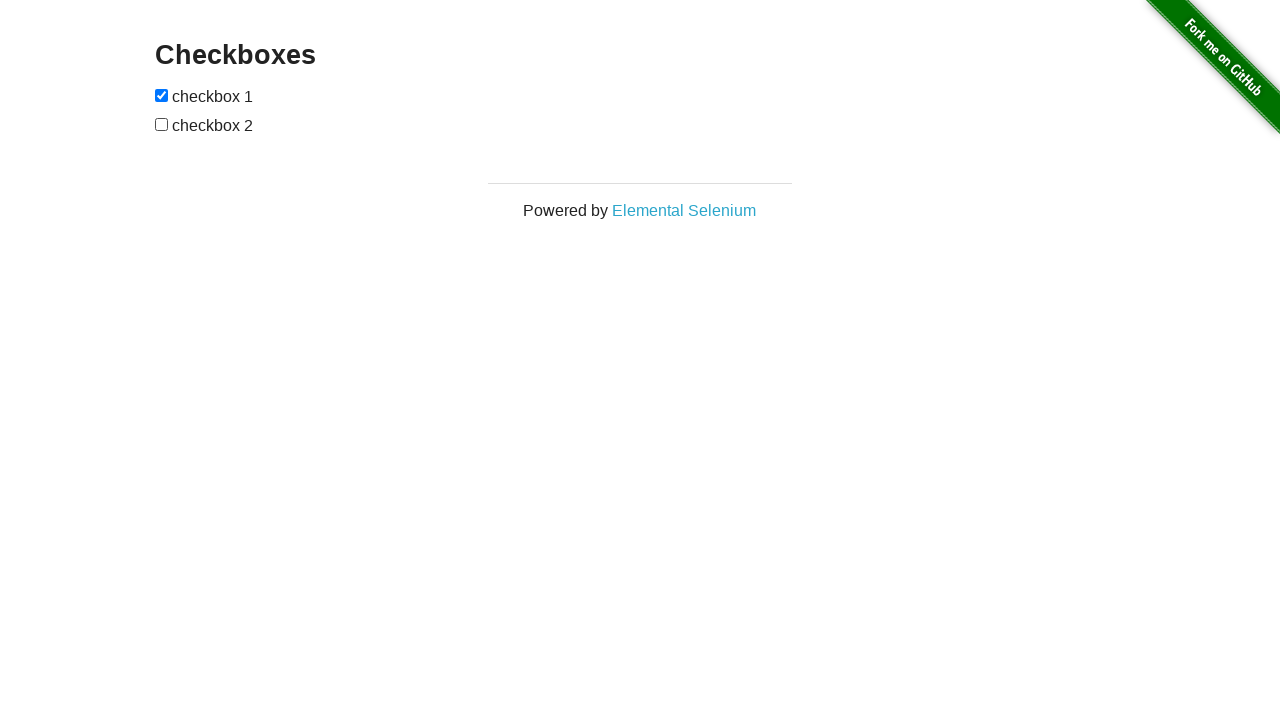

Verified checkbox 2 is now unchecked
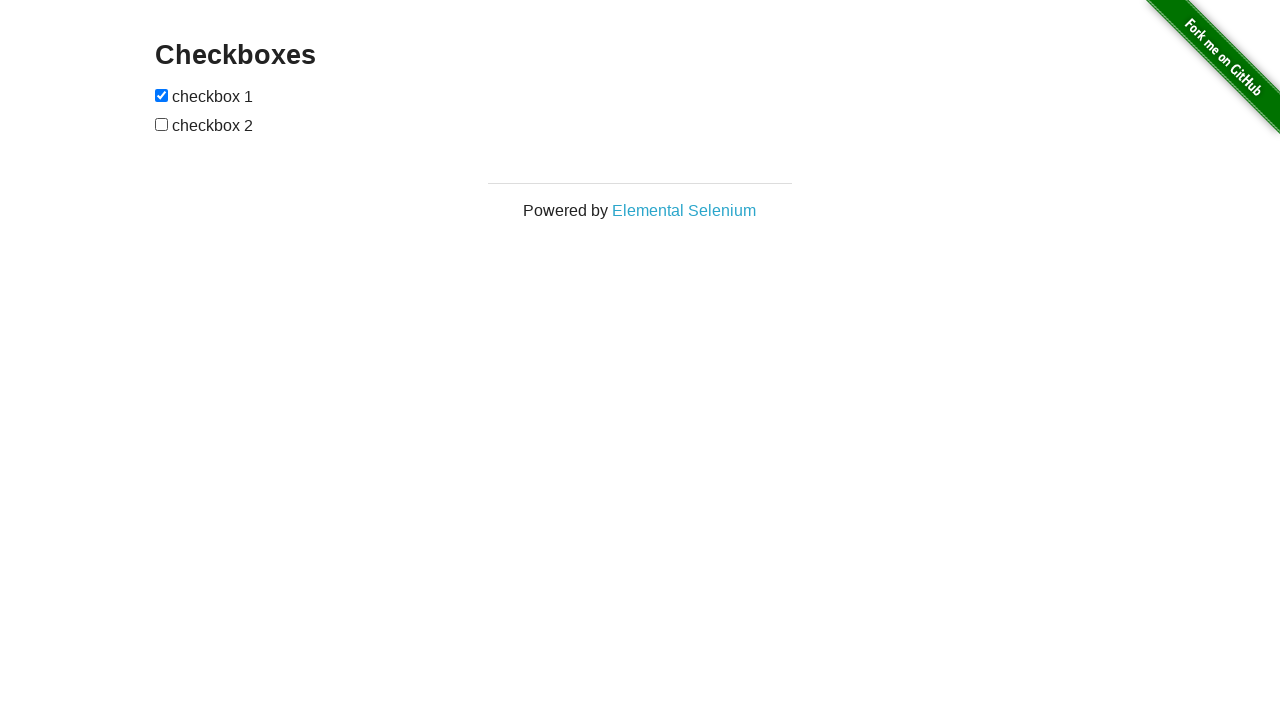

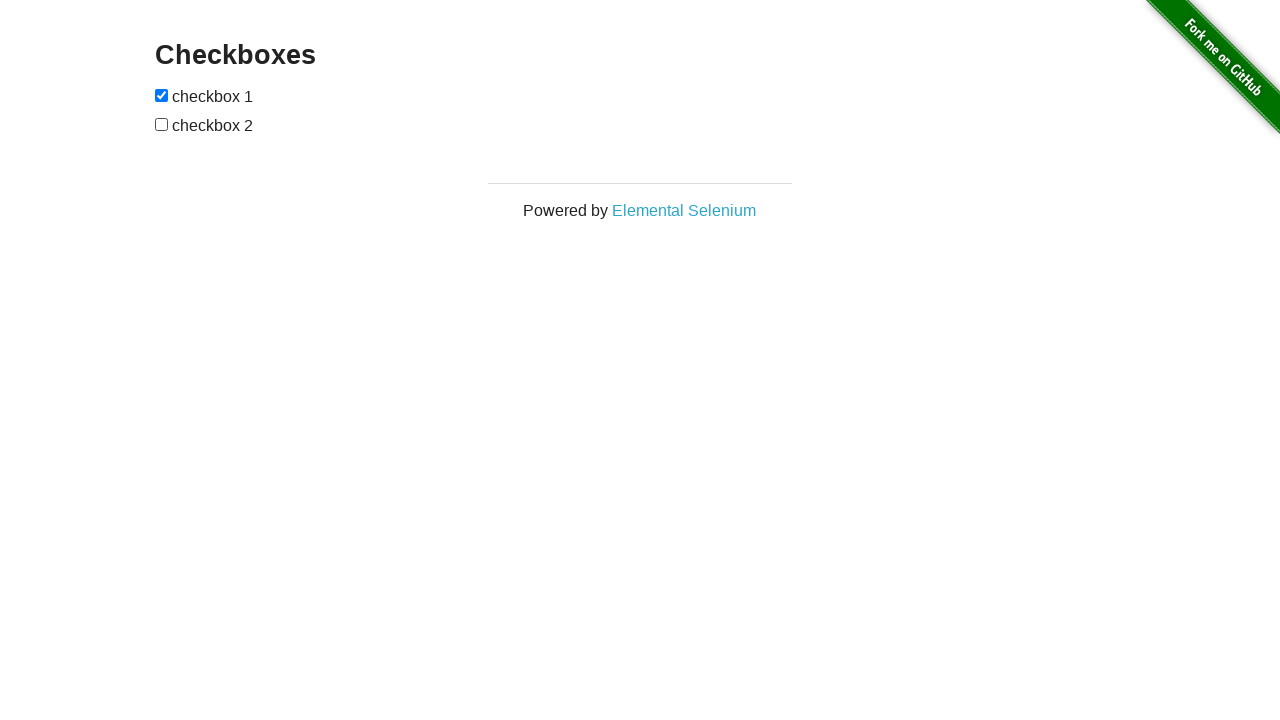